Tests form input functionality by locating and filling a username field on the DemoQA text box page

Starting URL: https://demoqa.com/text-box

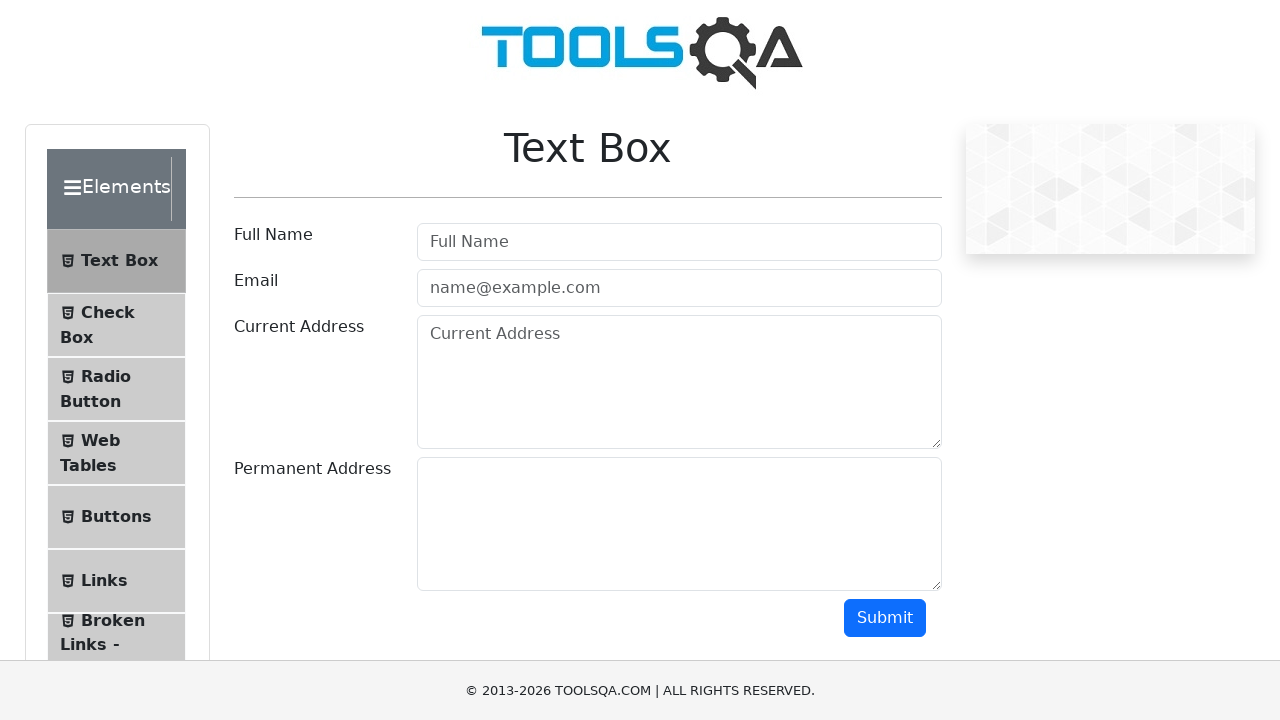

Filled username field with 'username' on #userName
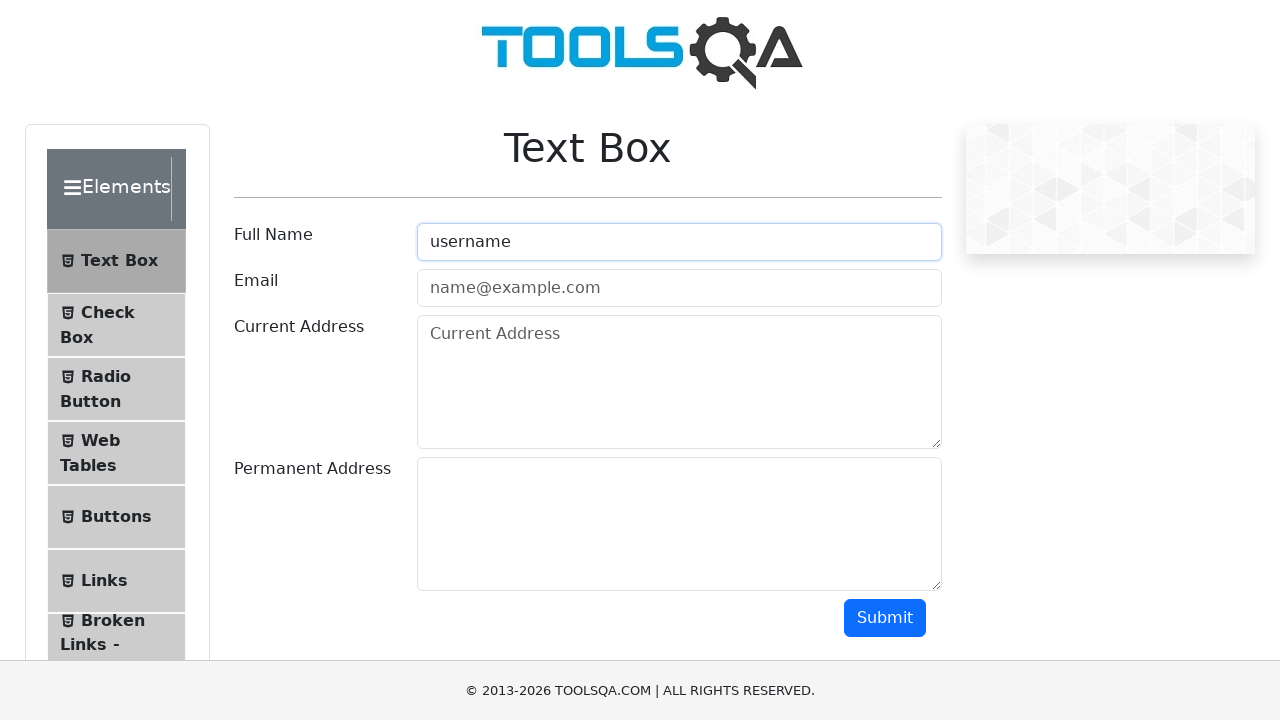

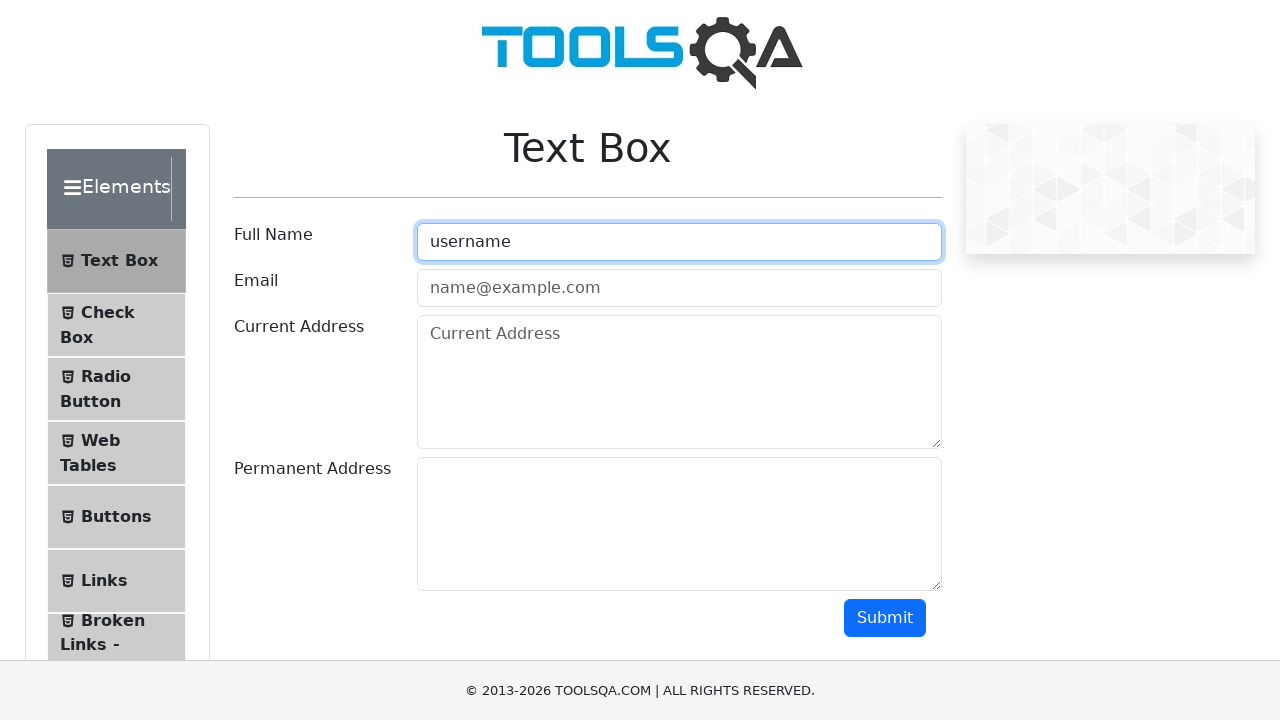